Tests the Playwright documentation homepage by verifying the page title contains "Playwright", checking the "Get Started" link has the correct href attribute, clicking it, and verifying the Installation heading is visible on the resulting page.

Starting URL: https://playwright.dev

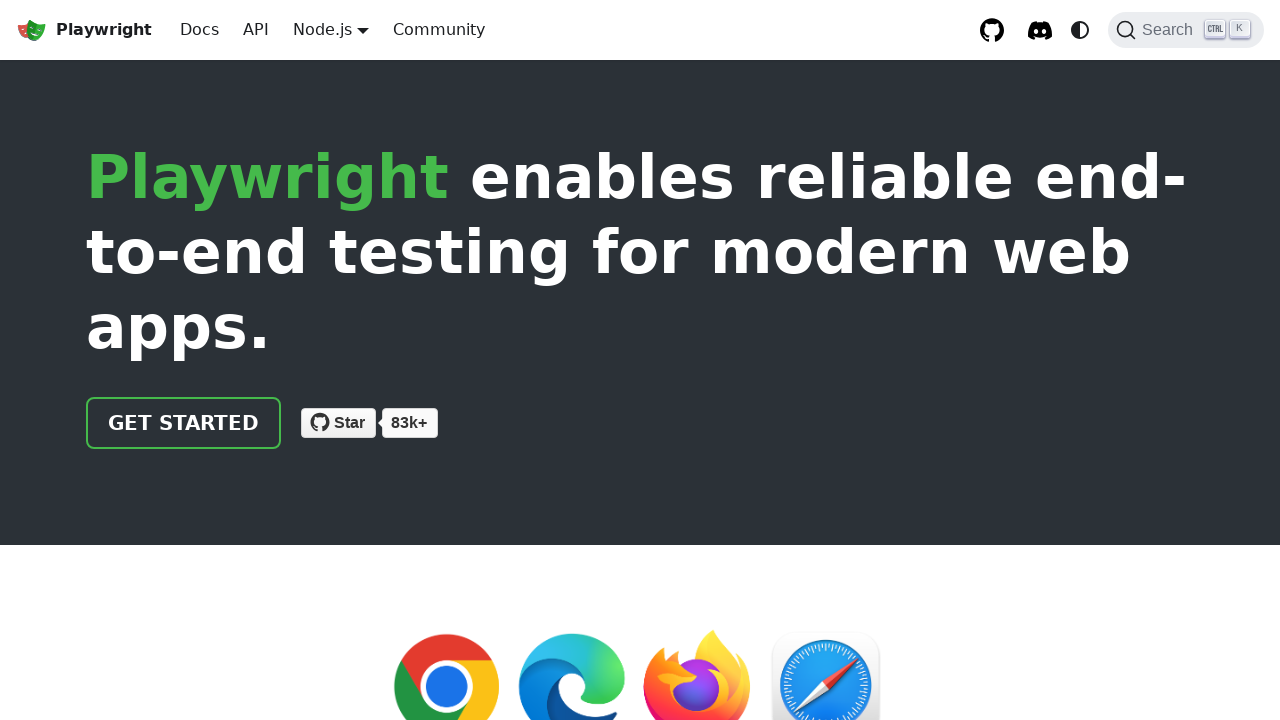

Verified page title contains 'Playwright'
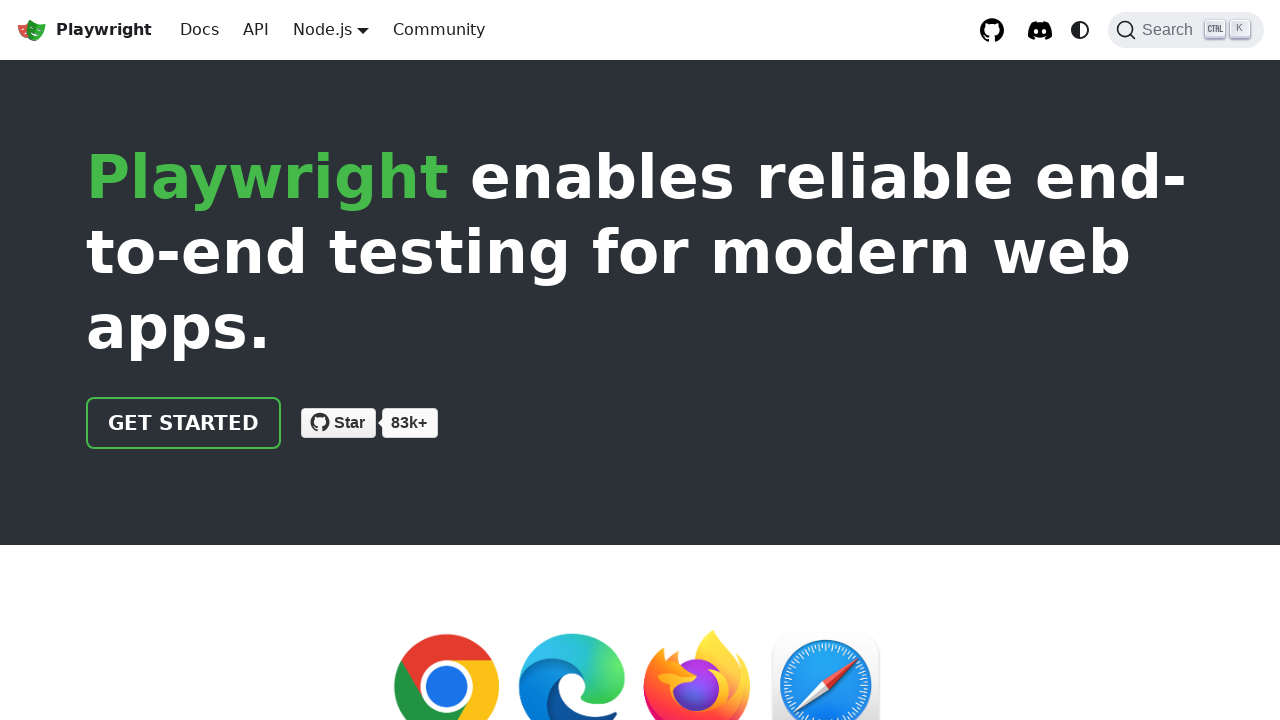

Located 'Get Started' link
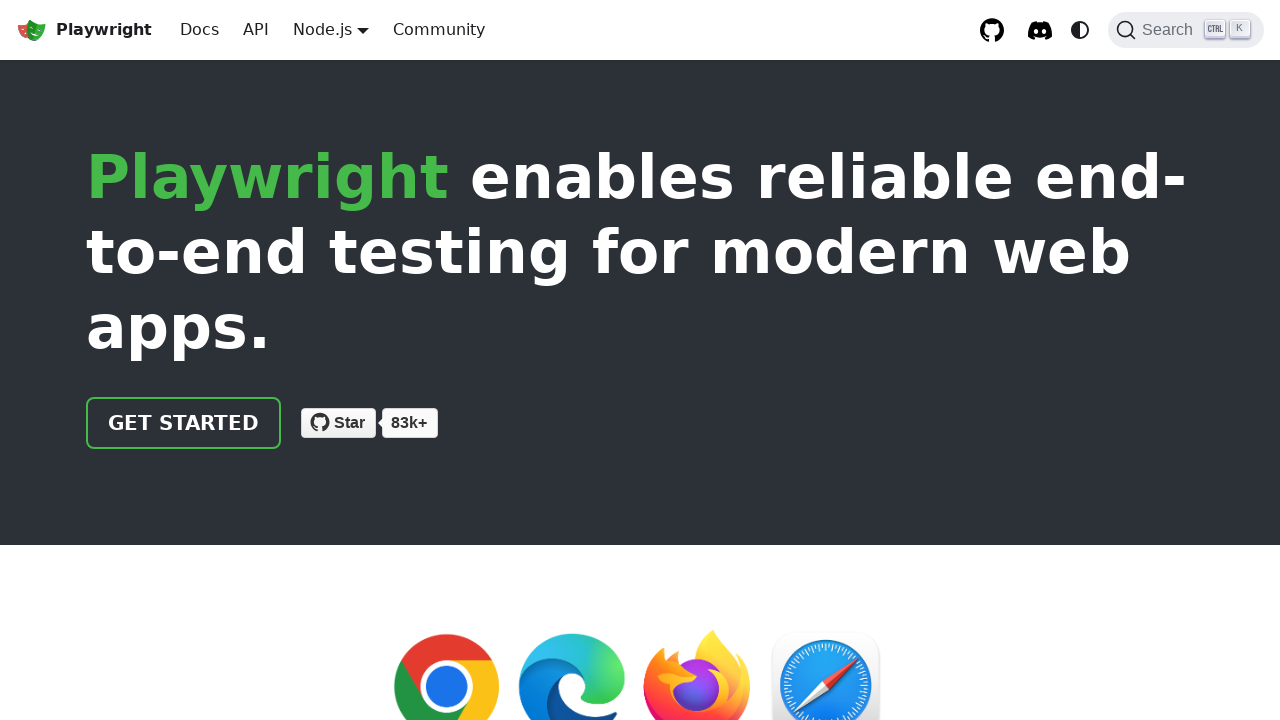

Verified 'Get Started' link has correct href attribute '/docs/intro'
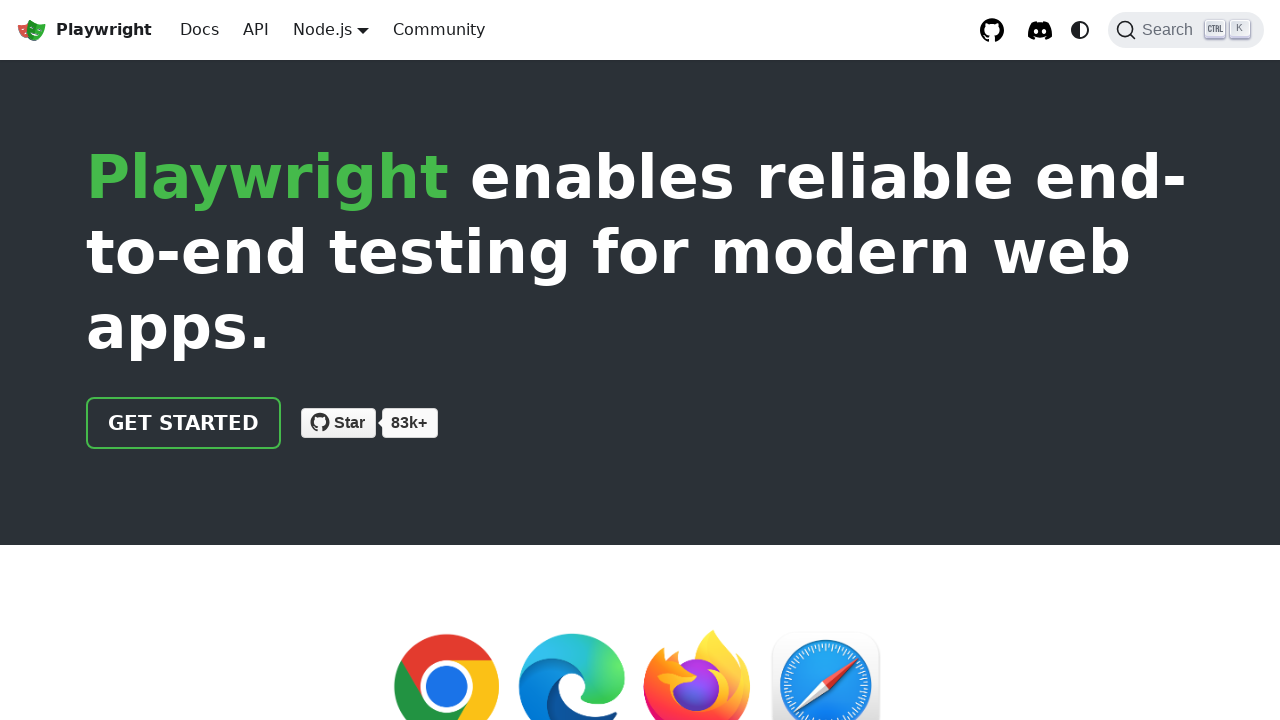

Clicked the 'Get Started' link at (184, 423) on internal:role=link[name="Get Started"i]
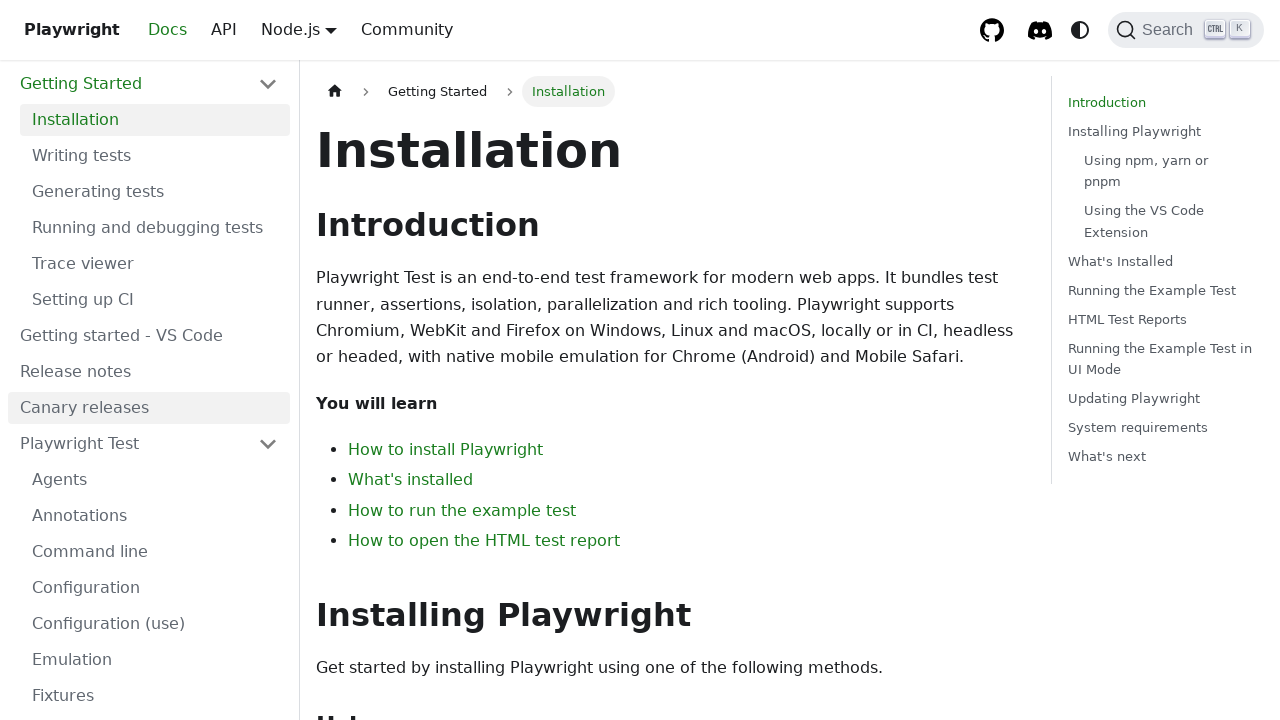

Installation heading is now visible on the page
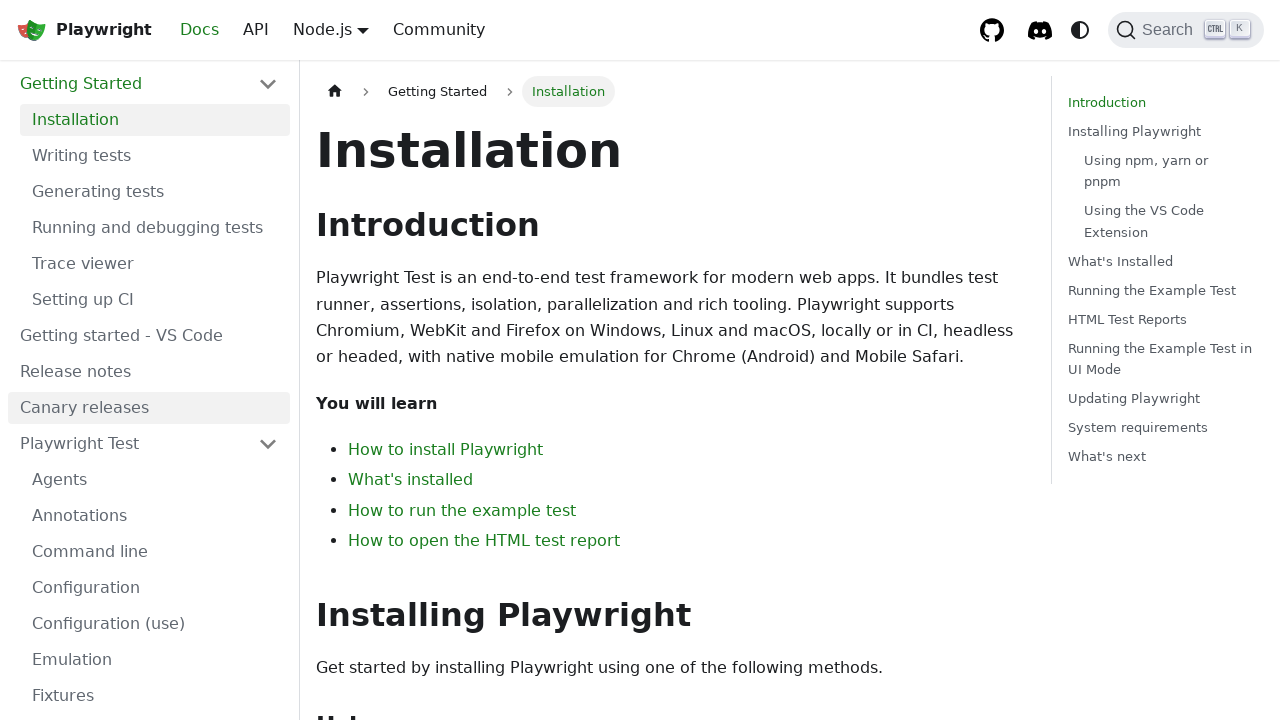

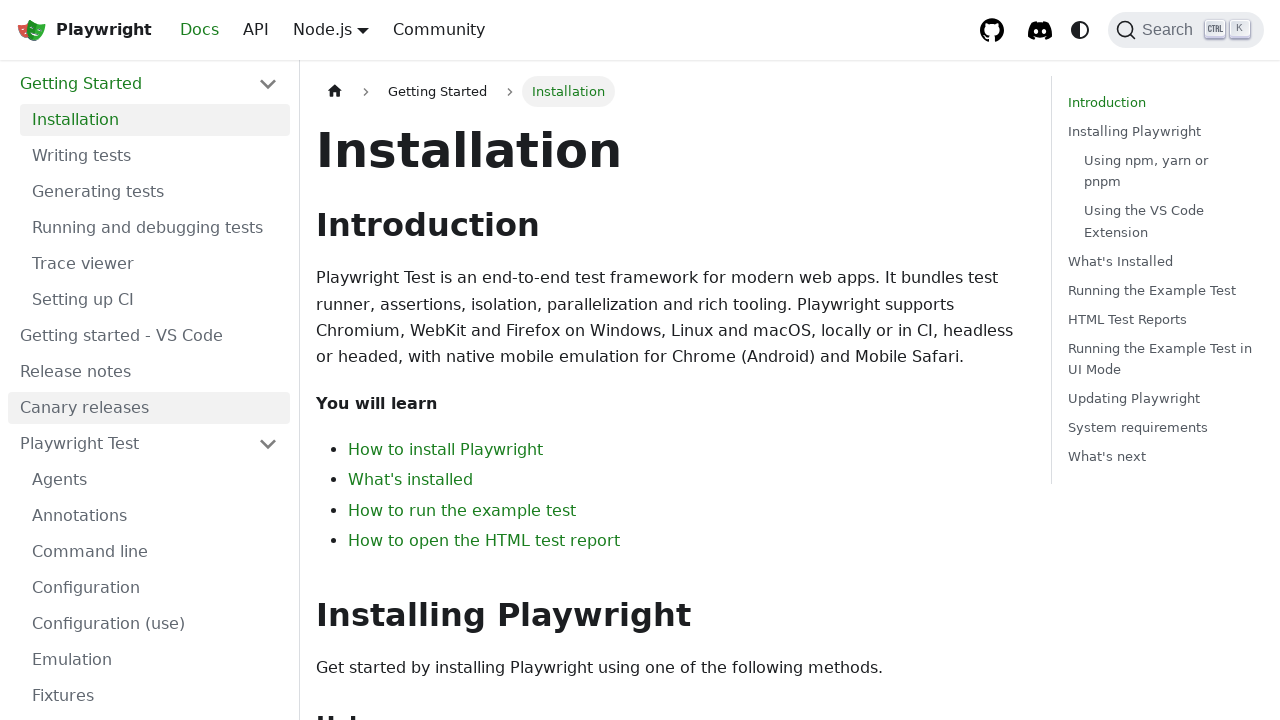